Navigates to AJIO e-commerce website to verify the page loads successfully

Starting URL: https://www.ajio.com/

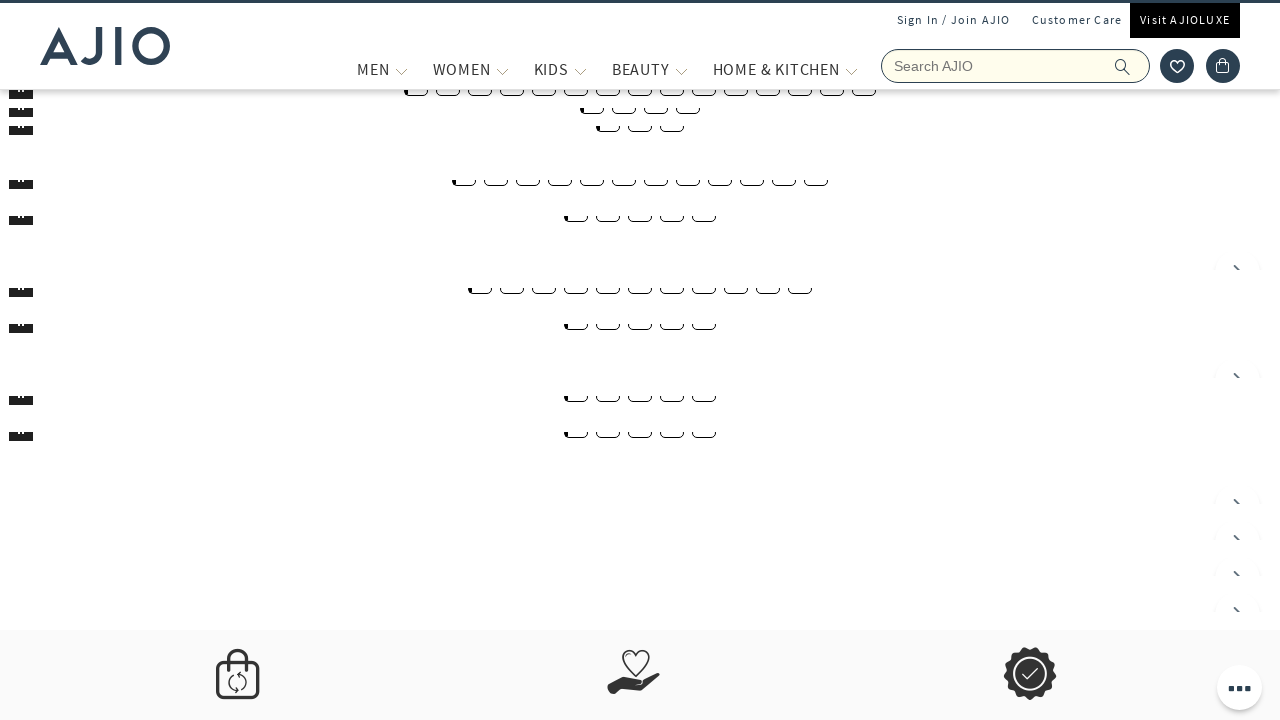

Waited for AJIO e-commerce website to load with networkidle state
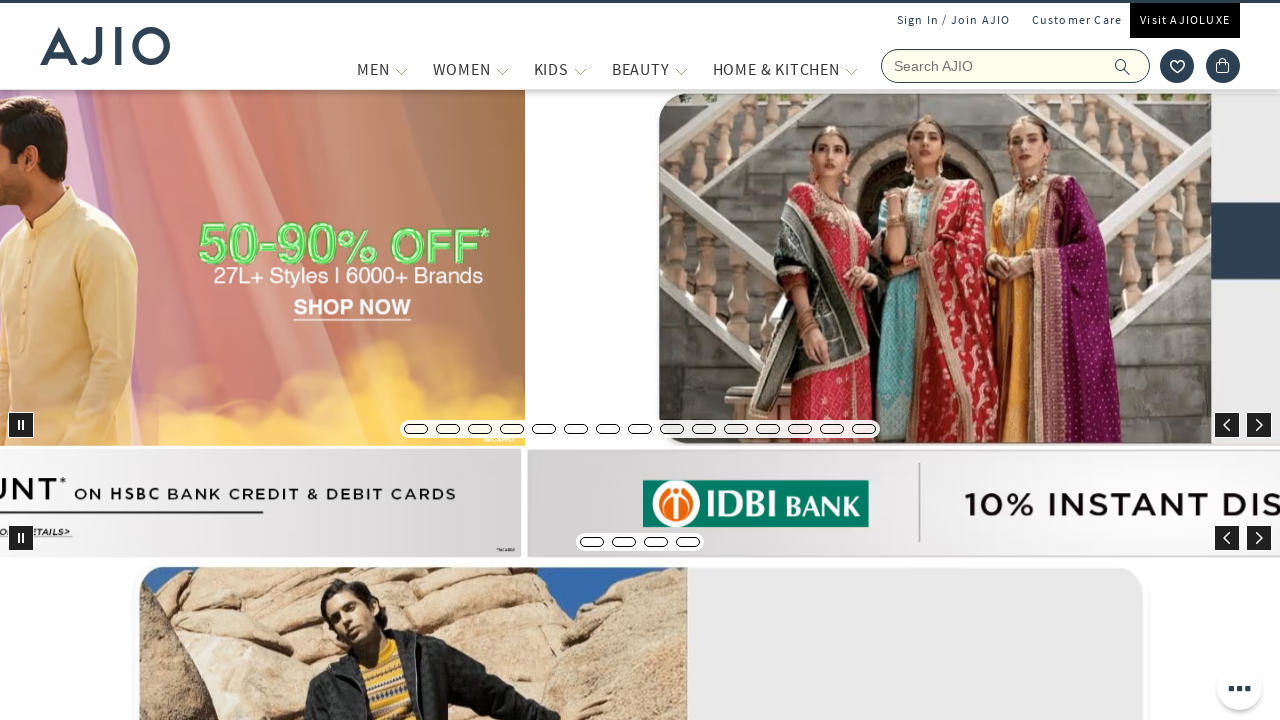

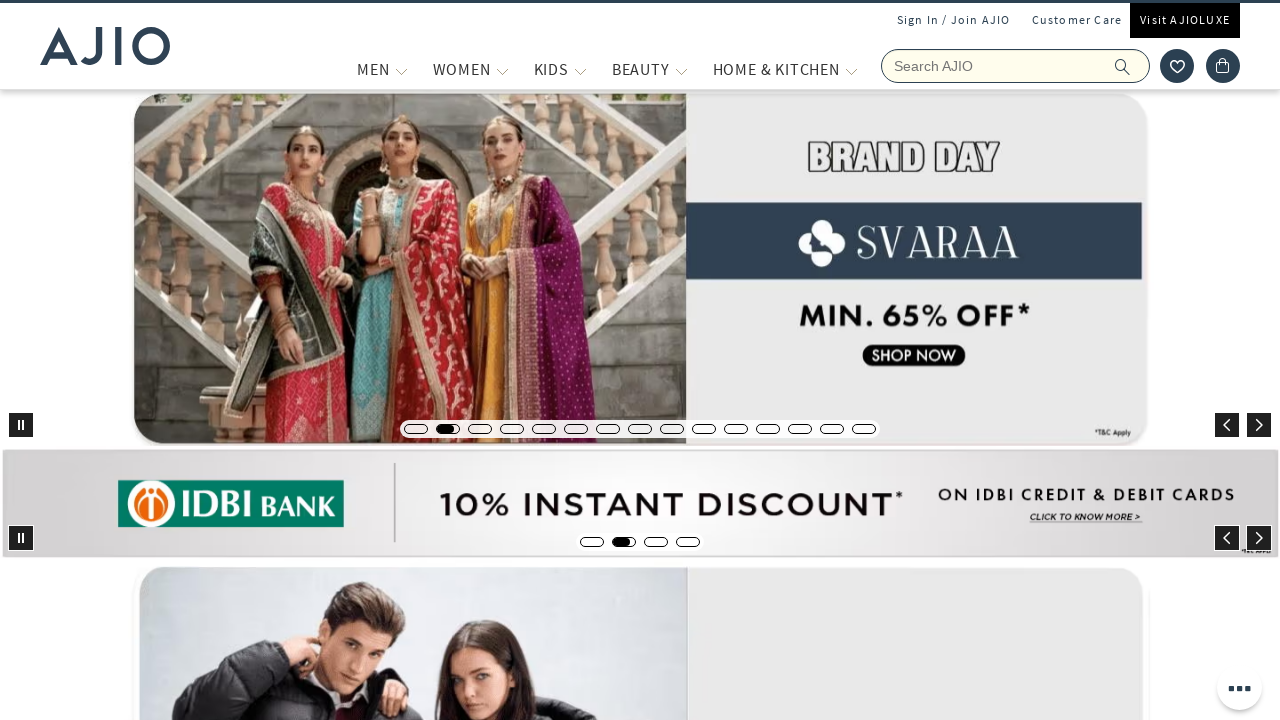